Tests that frame context is reset after page reload by verifying element visibility before and after refresh

Starting URL: https://the-internet.herokuapp.com/iframe

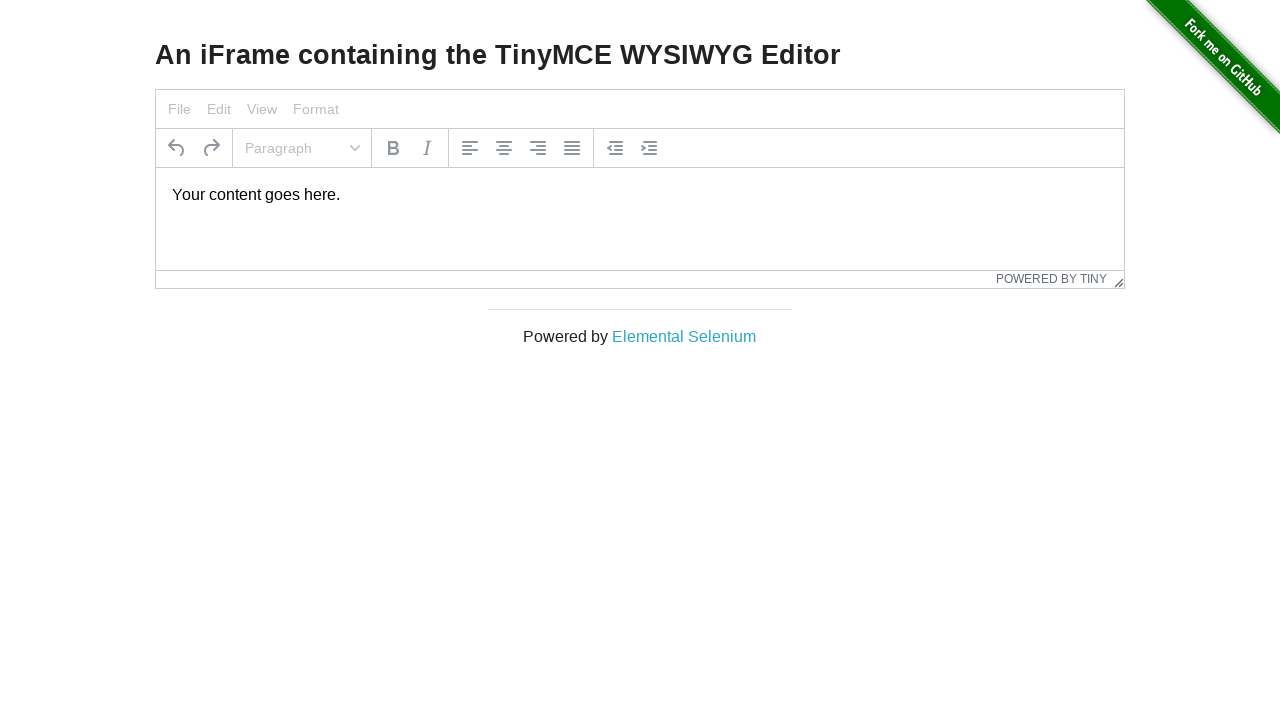

Verified tinymce element is not visible in main frame
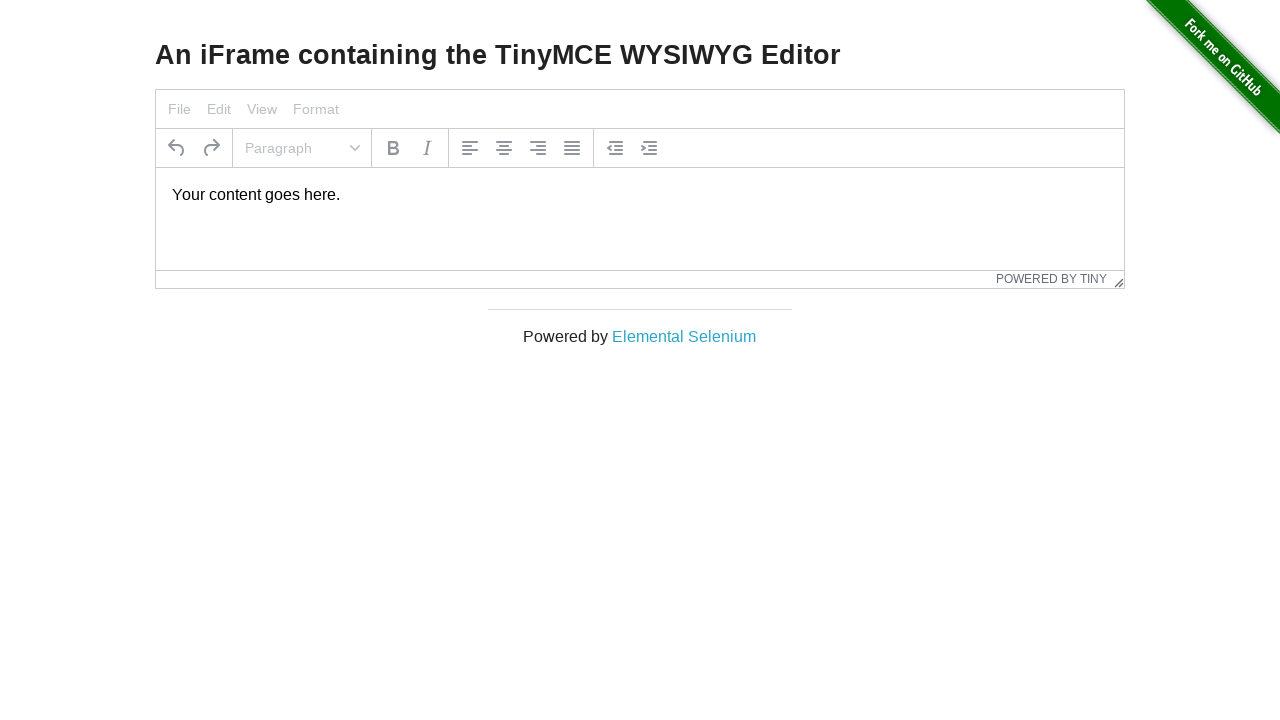

Located iframe on the page
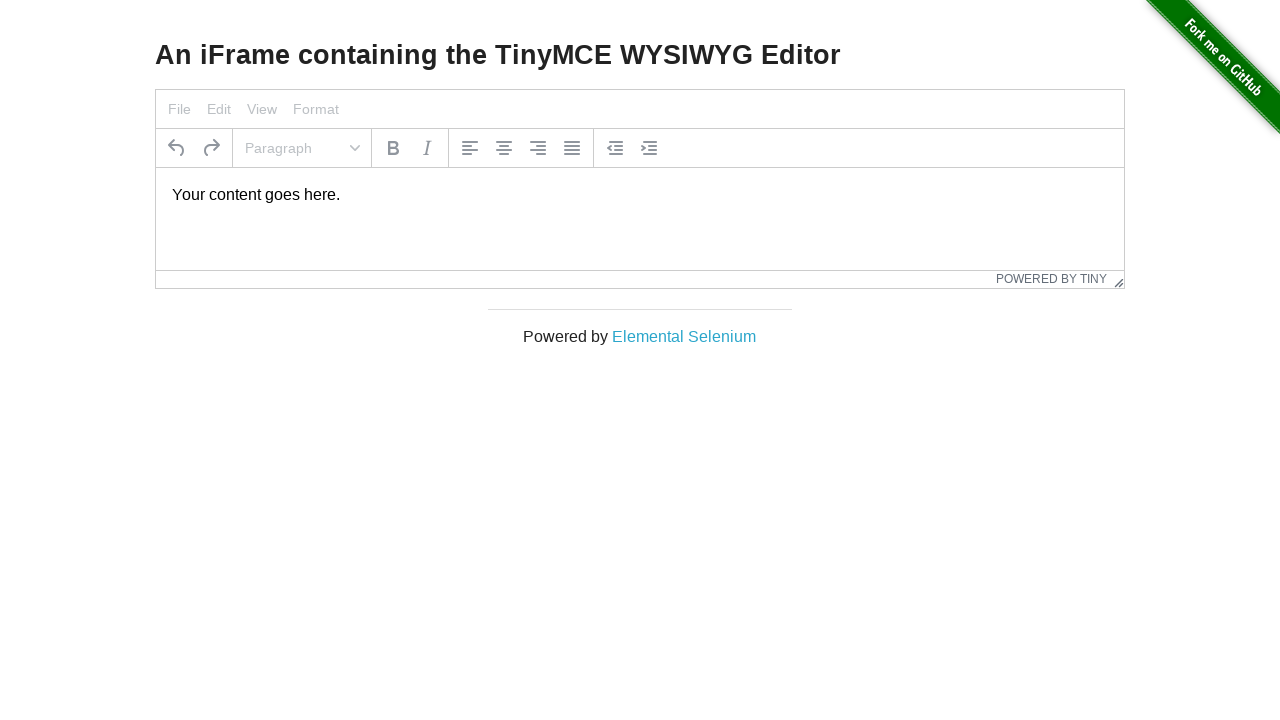

Waited for tinymce element to be visible in iframe
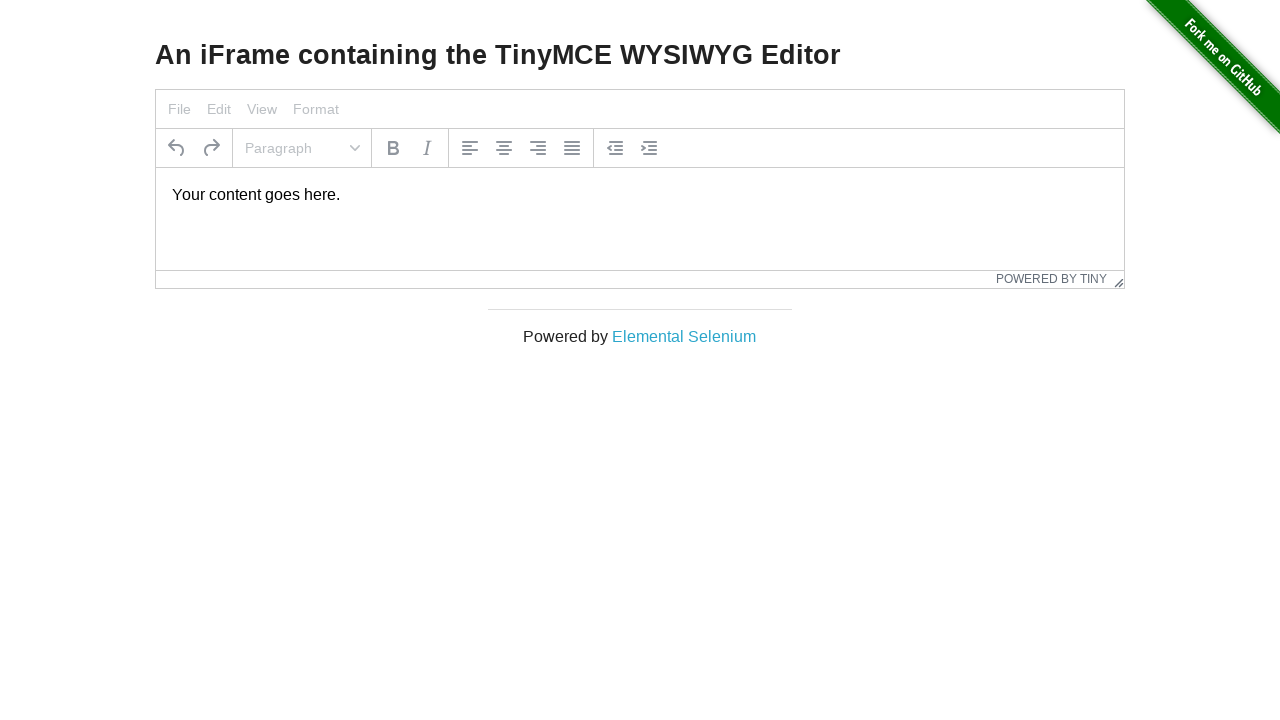

Reloaded the page to reset frame context
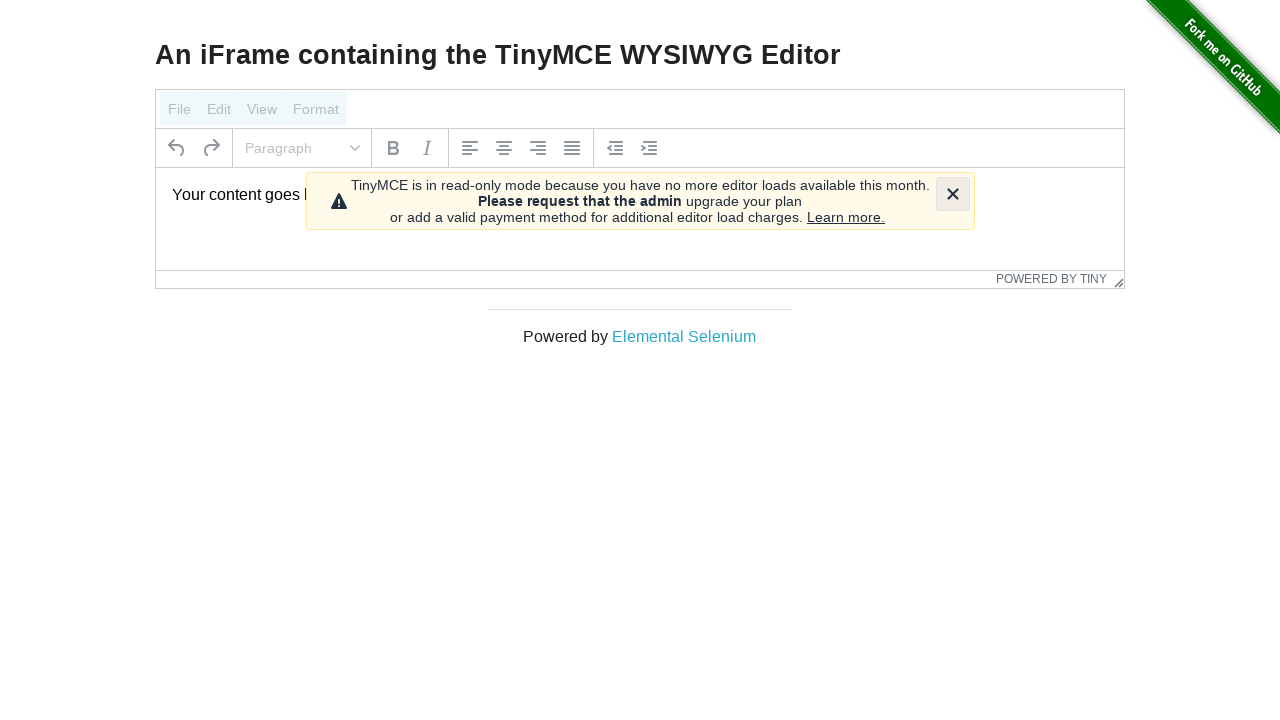

Verified tinymce element is not visible in main frame after reload
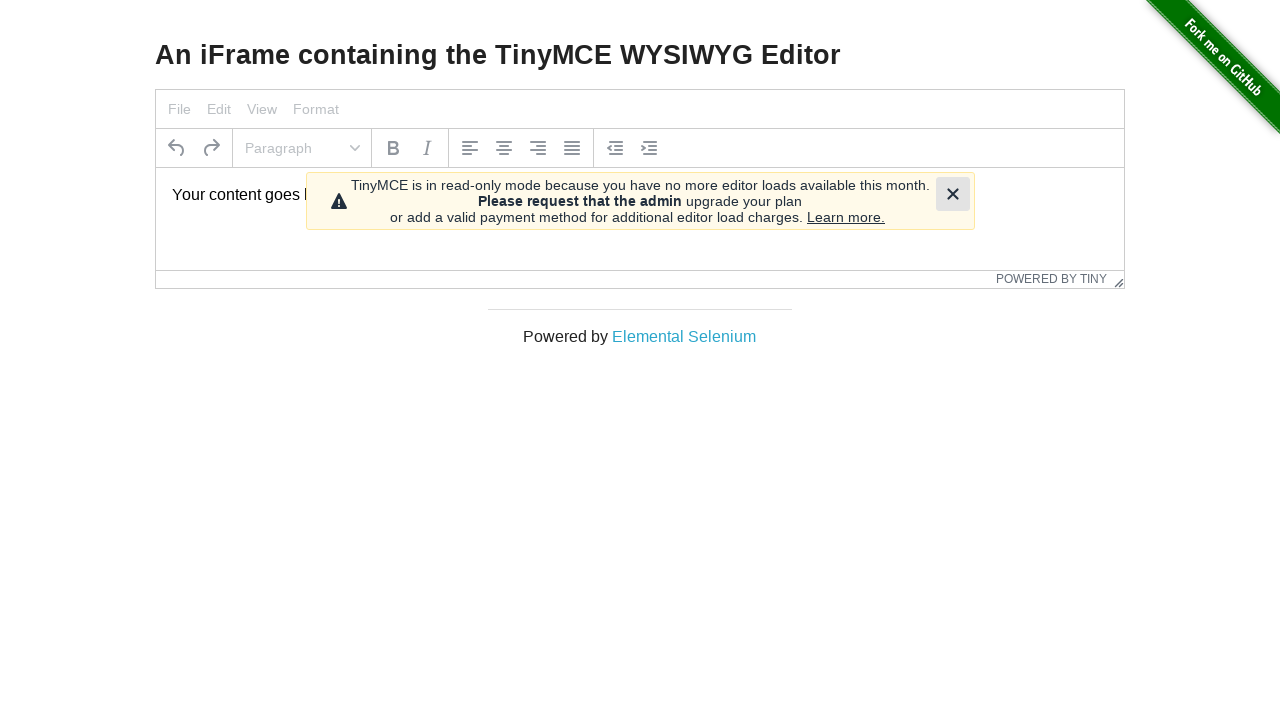

Located iframe again after page reload
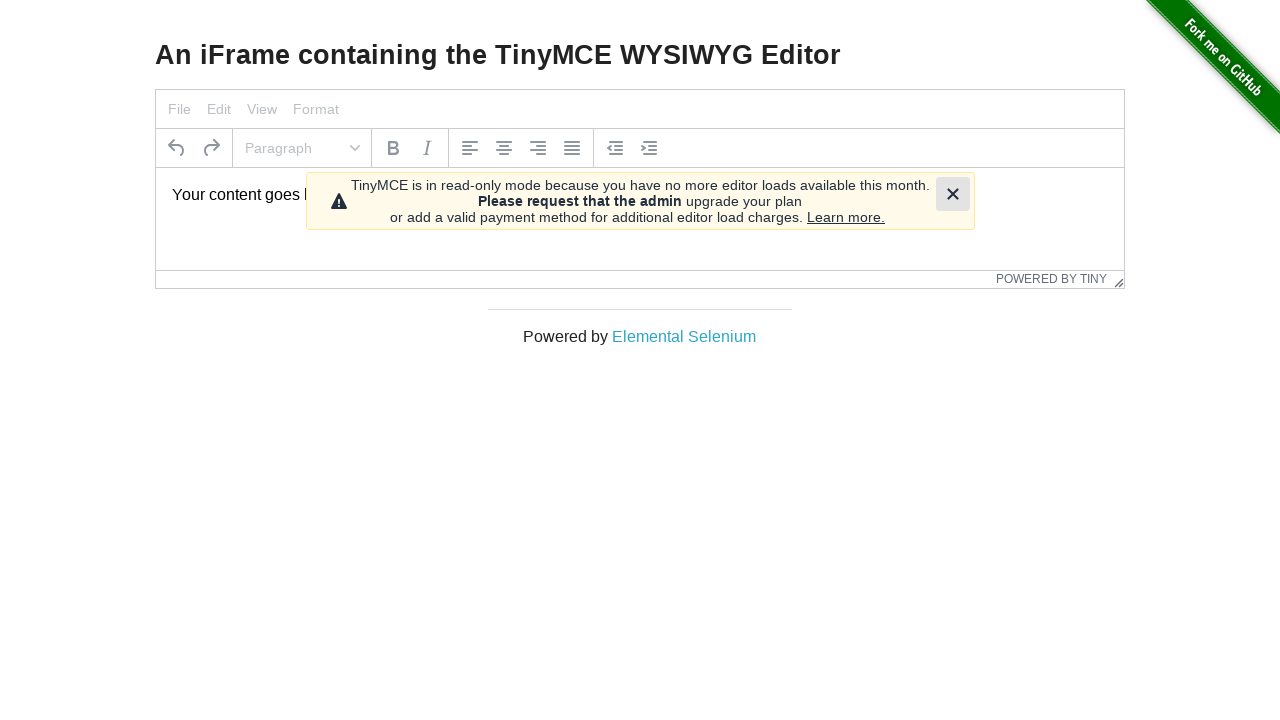

Waited for tinymce element to be visible in iframe after reload
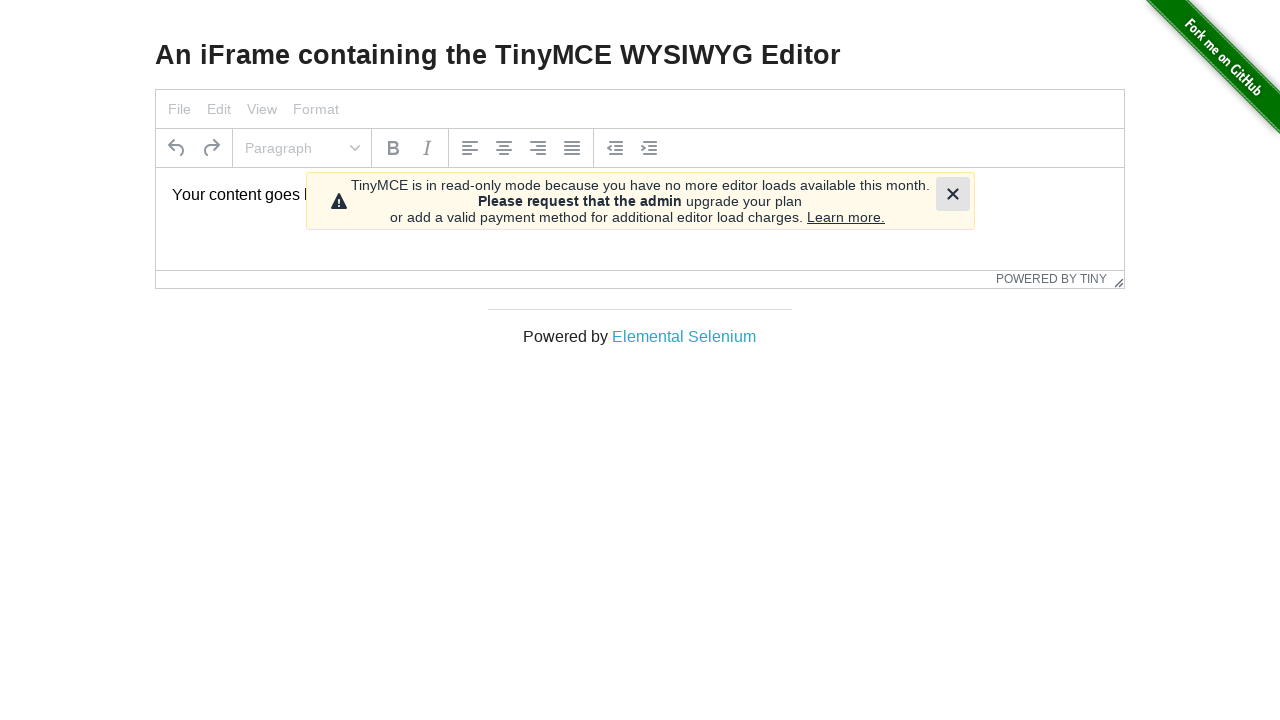

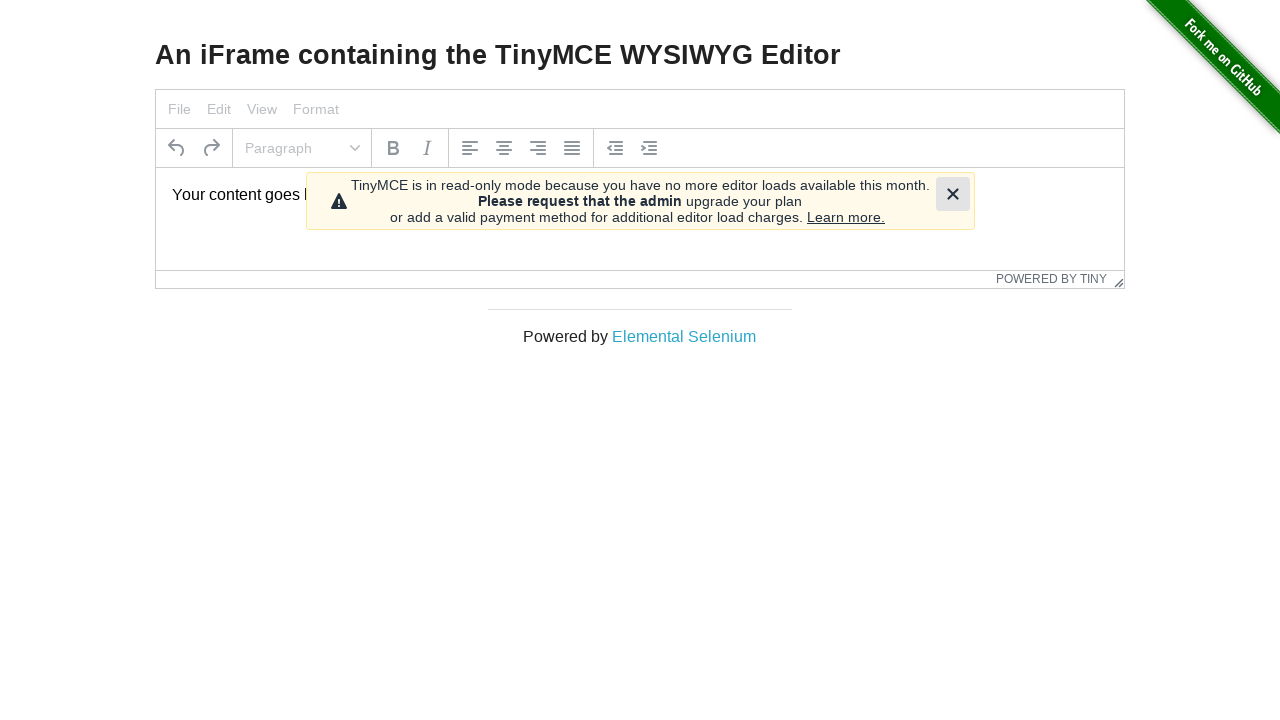